Tests dynamic content generation by clicking a generate button and waiting for specific text to appear in the result element

Starting URL: https://training-support.net/webelements/dynamic-content

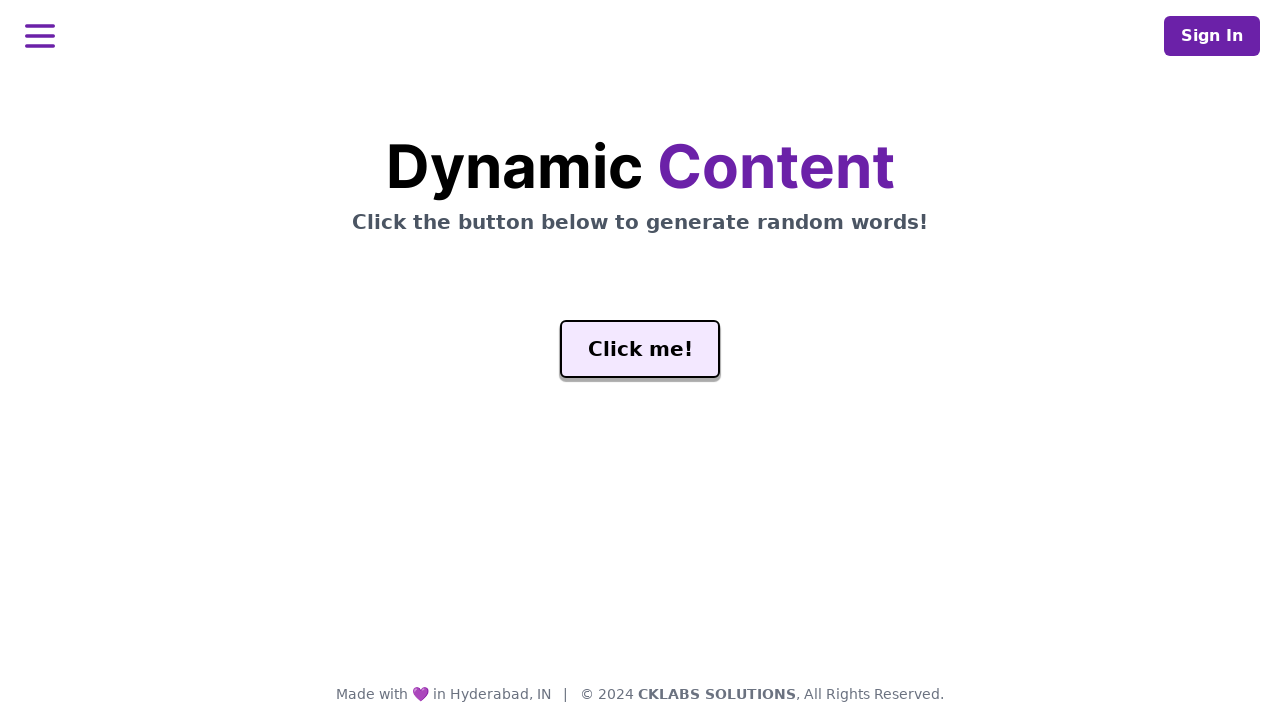

Navigated to dynamic content page
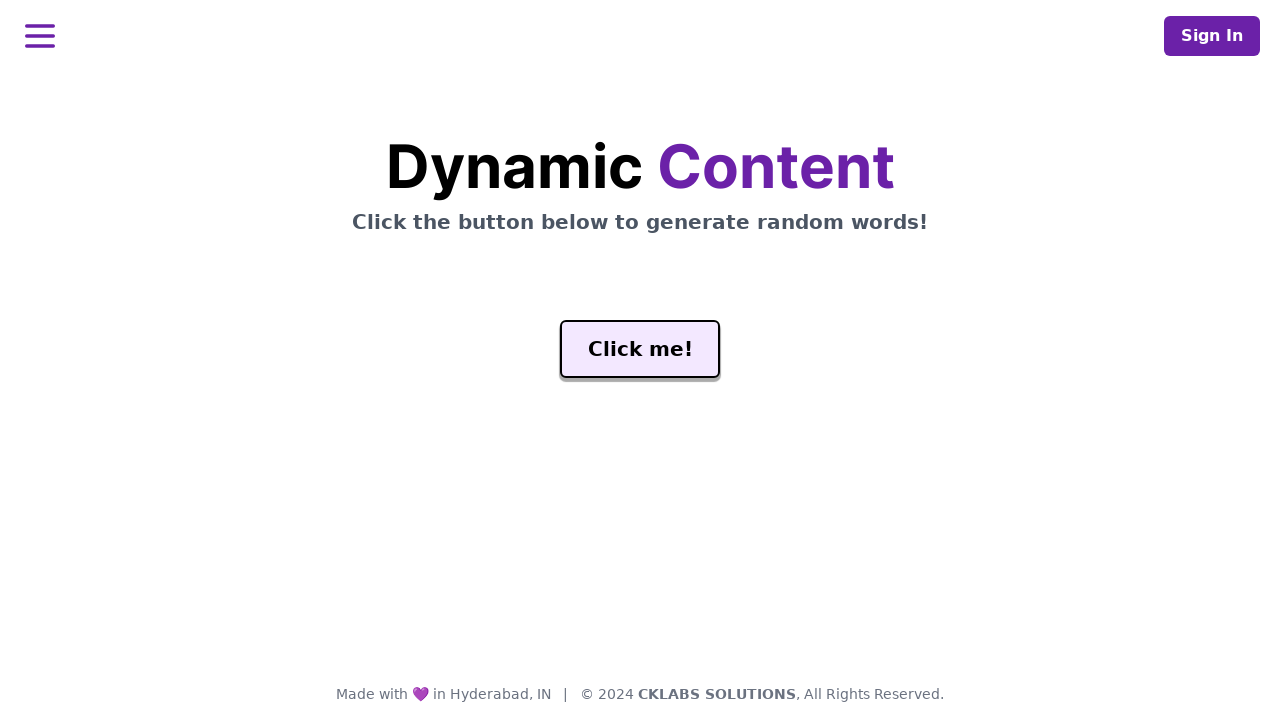

Clicked generate button to trigger dynamic content at (640, 349) on #genButton
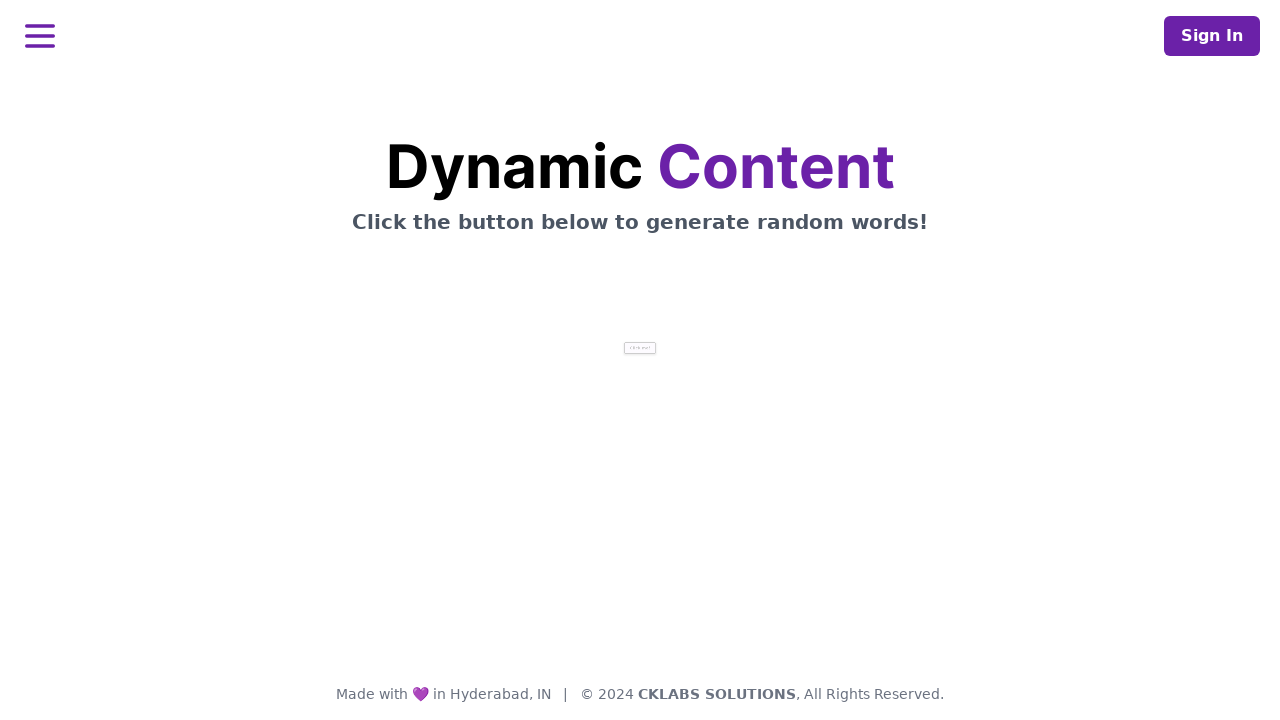

Waited for 'release' text to appear in result element
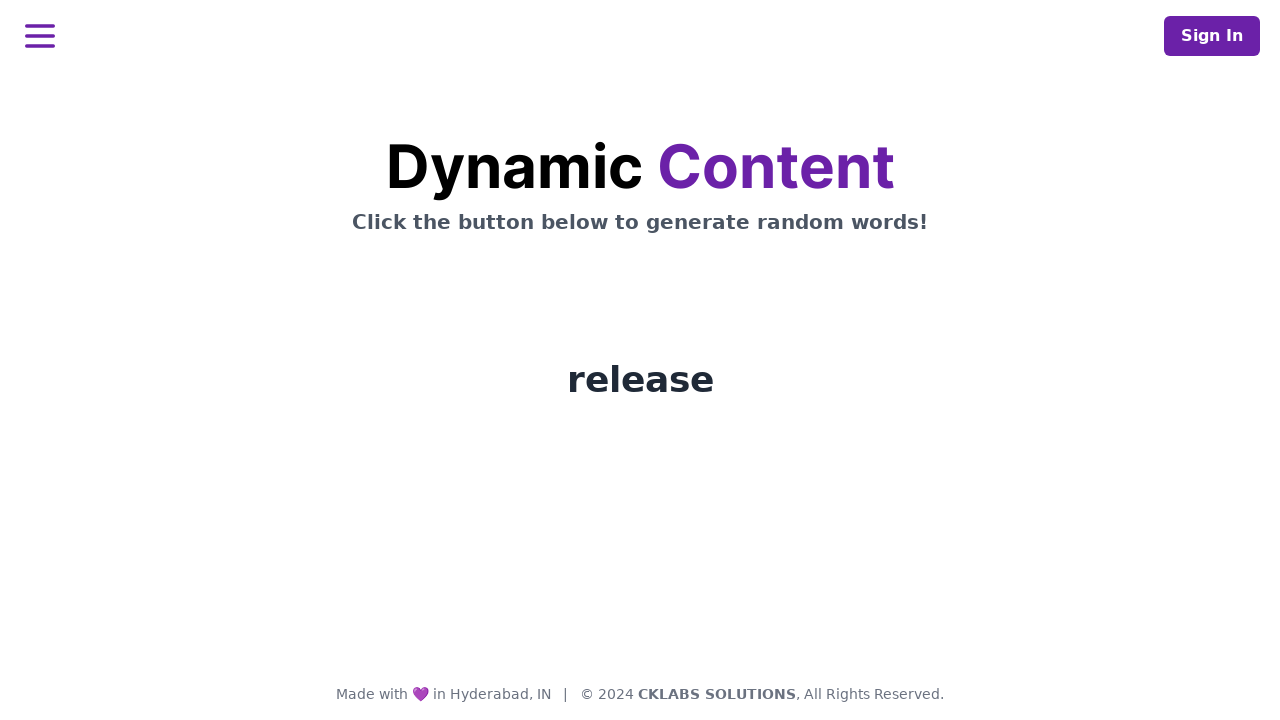

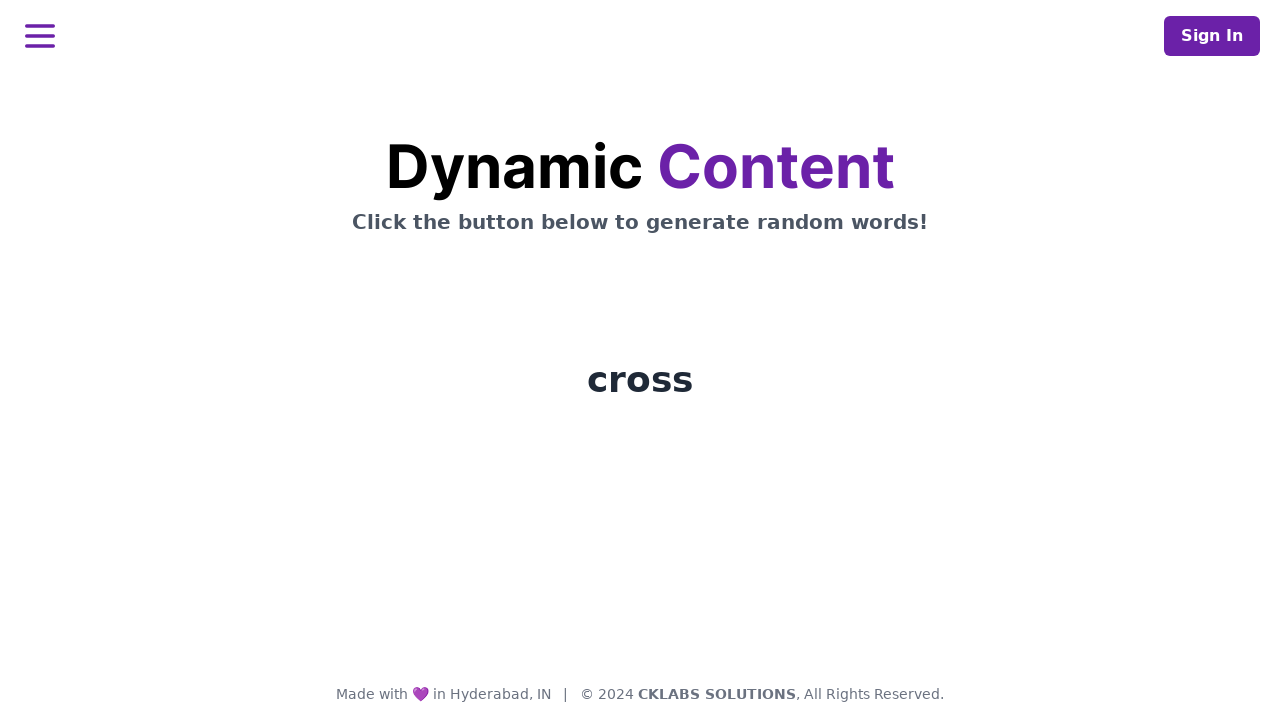